Tests iframe interaction by switching to an iframe and clicking a link inside it

Starting URL: https://rahulshettyacademy.com/AutomationPractice/

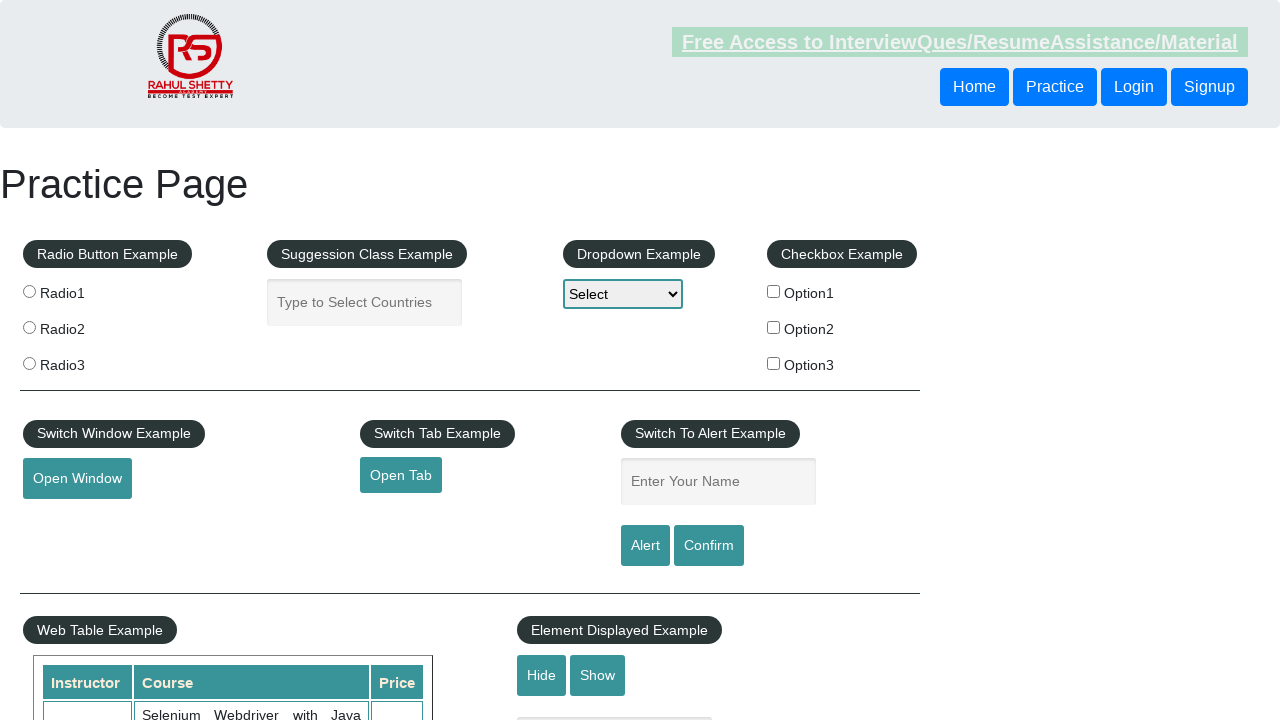

Located iframe with id 'courses-iframe'
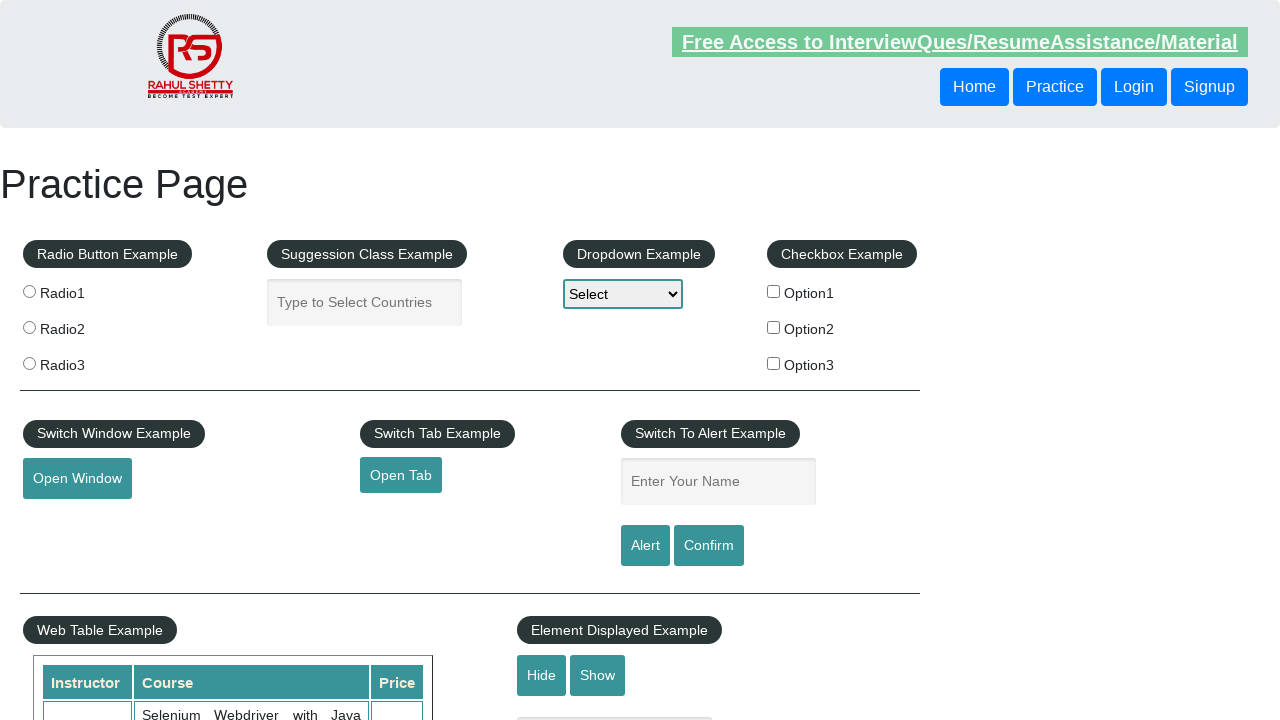

Clicked consulting link inside iframe at (755, 360) on #courses-iframe >> internal:control=enter-frame >> a[href='consulting'] >> nth=0
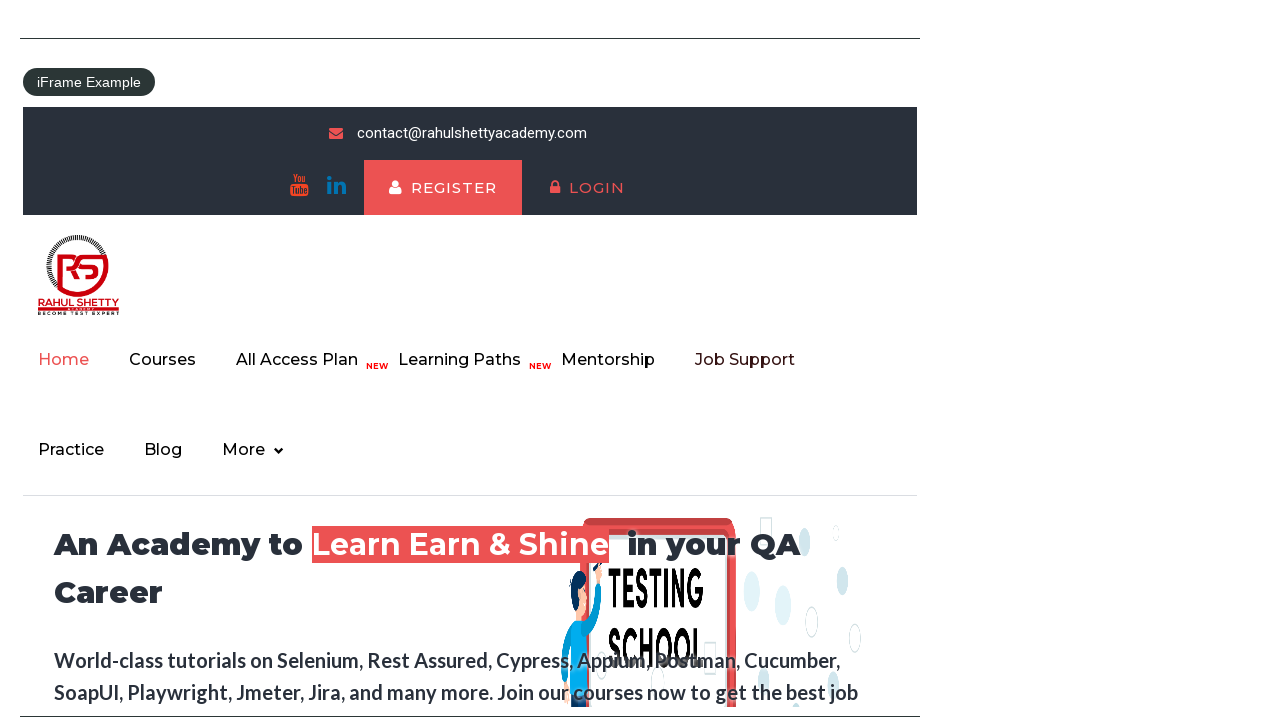

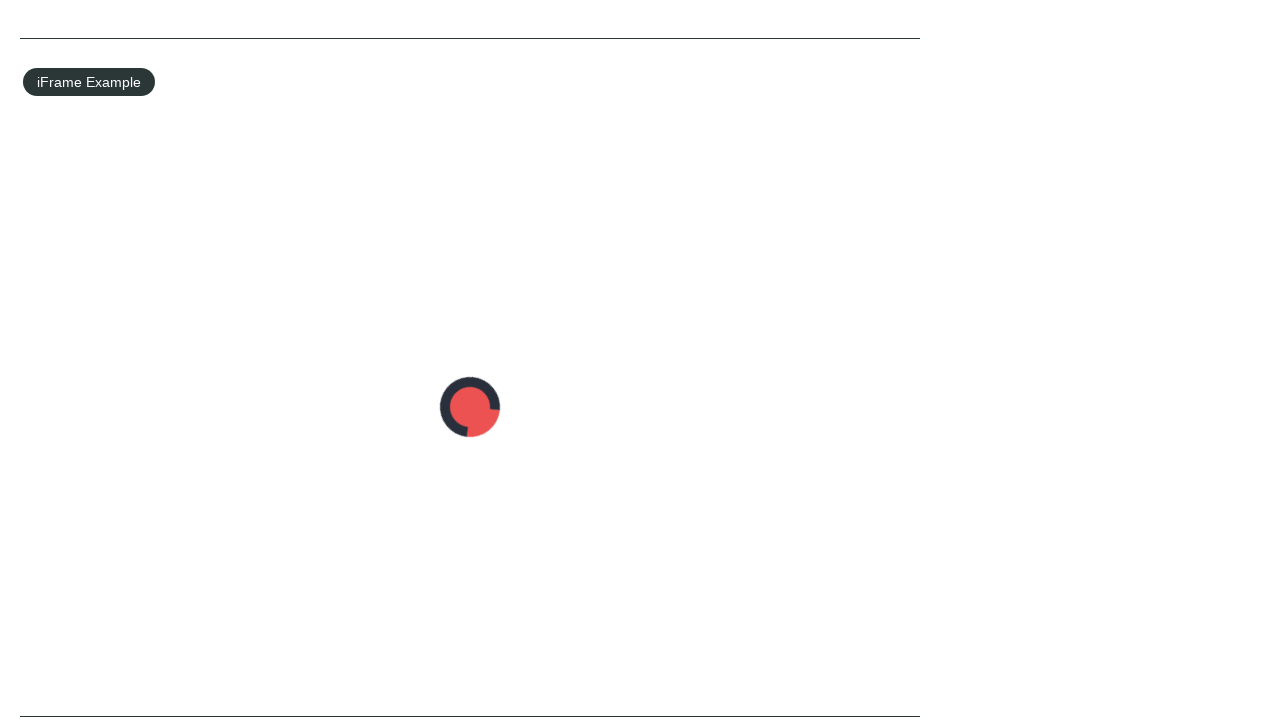